Navigates to Selenium HQ website and locates the "About" link using link text locator

Starting URL: https://www.seleniumhq.org/

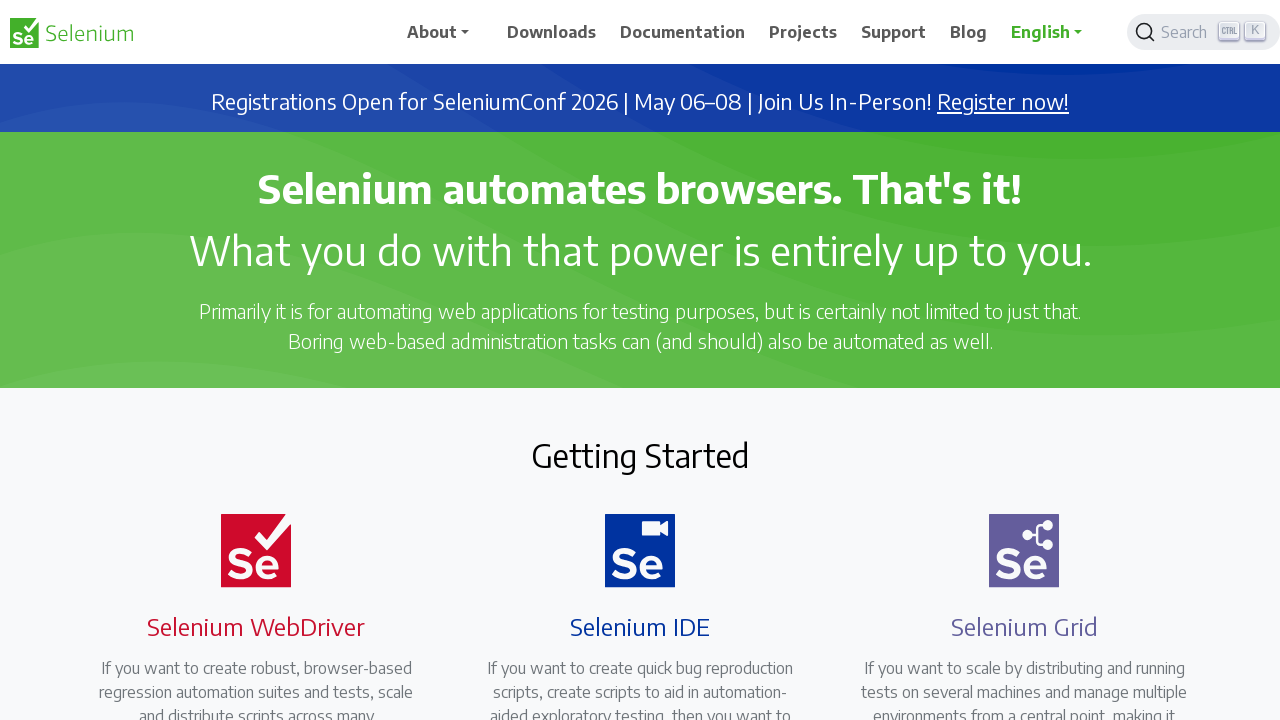

Navigated to Selenium HQ website
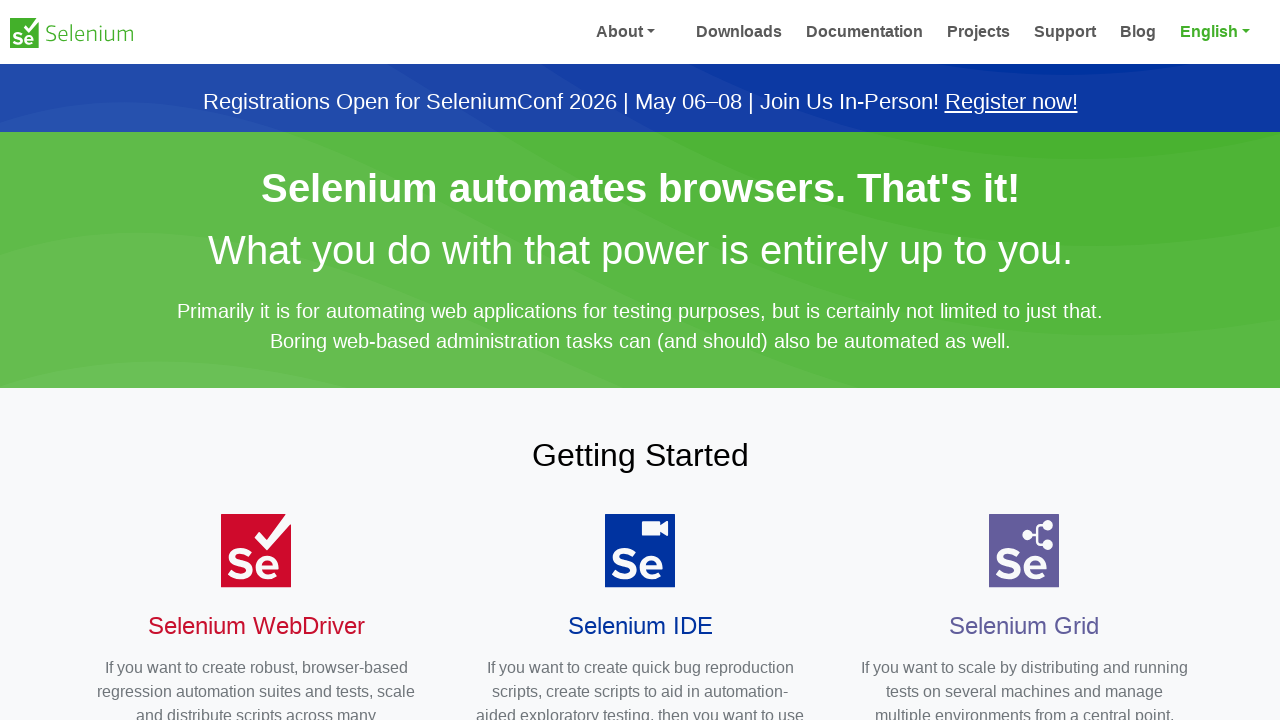

About link appeared on the page
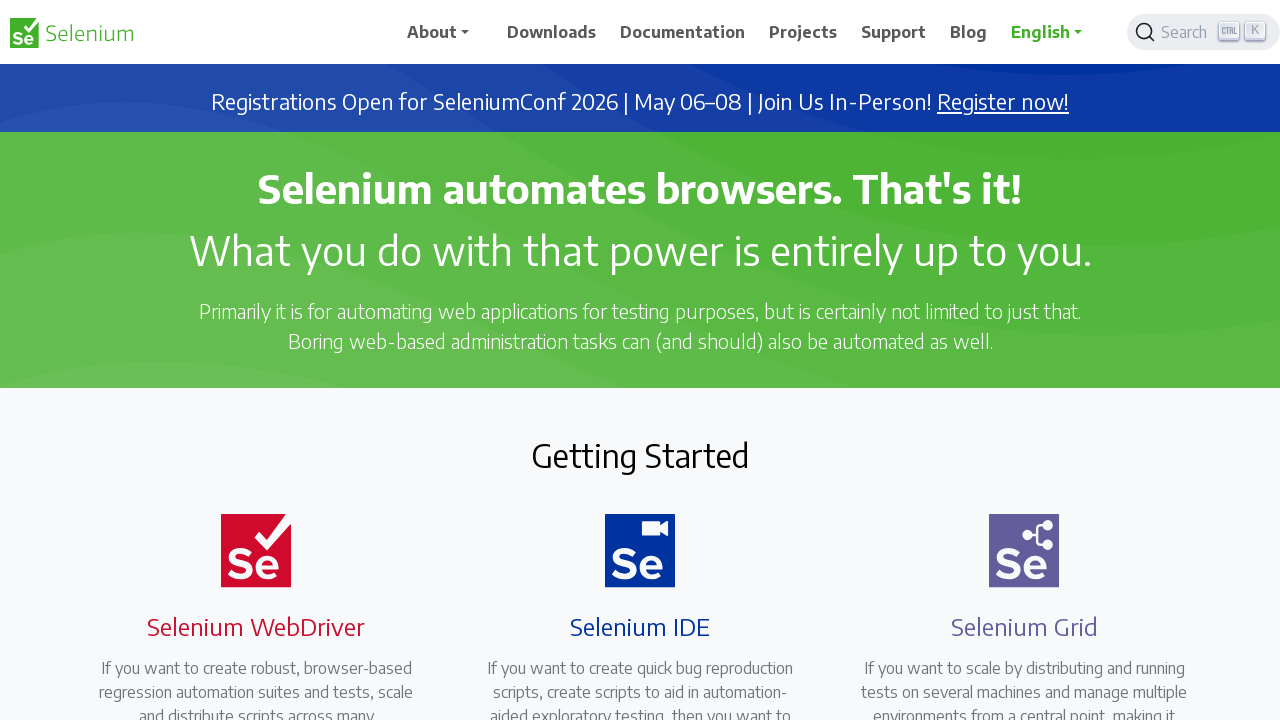

Located 'About' link using link text locator
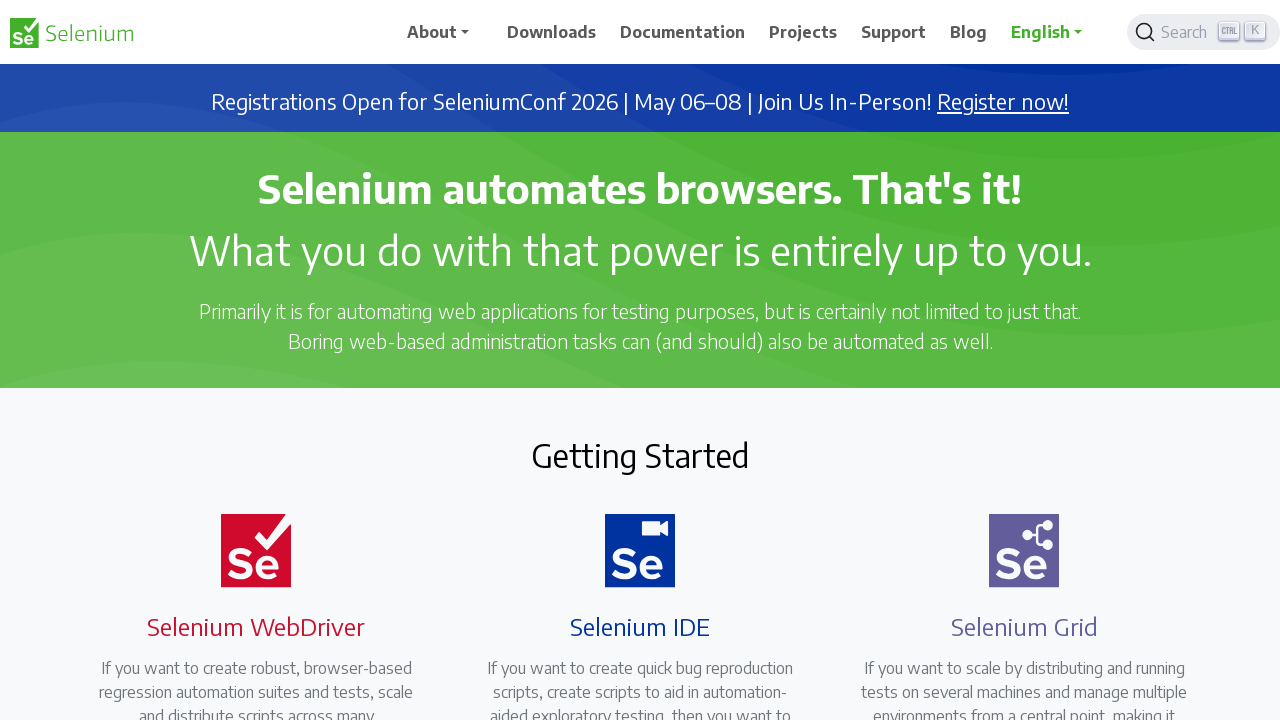

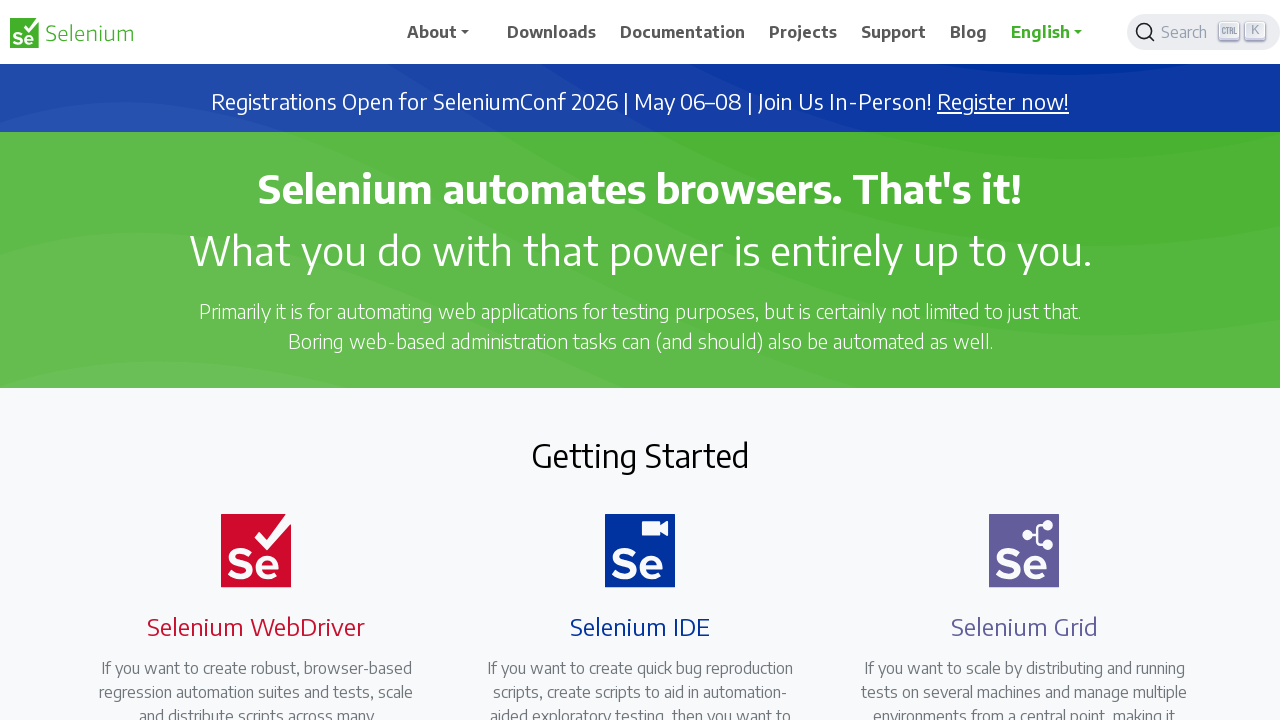